Tests triangle classification with invalid input (-1, 4, 6) to verify error handling for negative values

Starting URL: https://testpages.eviltester.com/styled/apps/triangle/triangle001.html

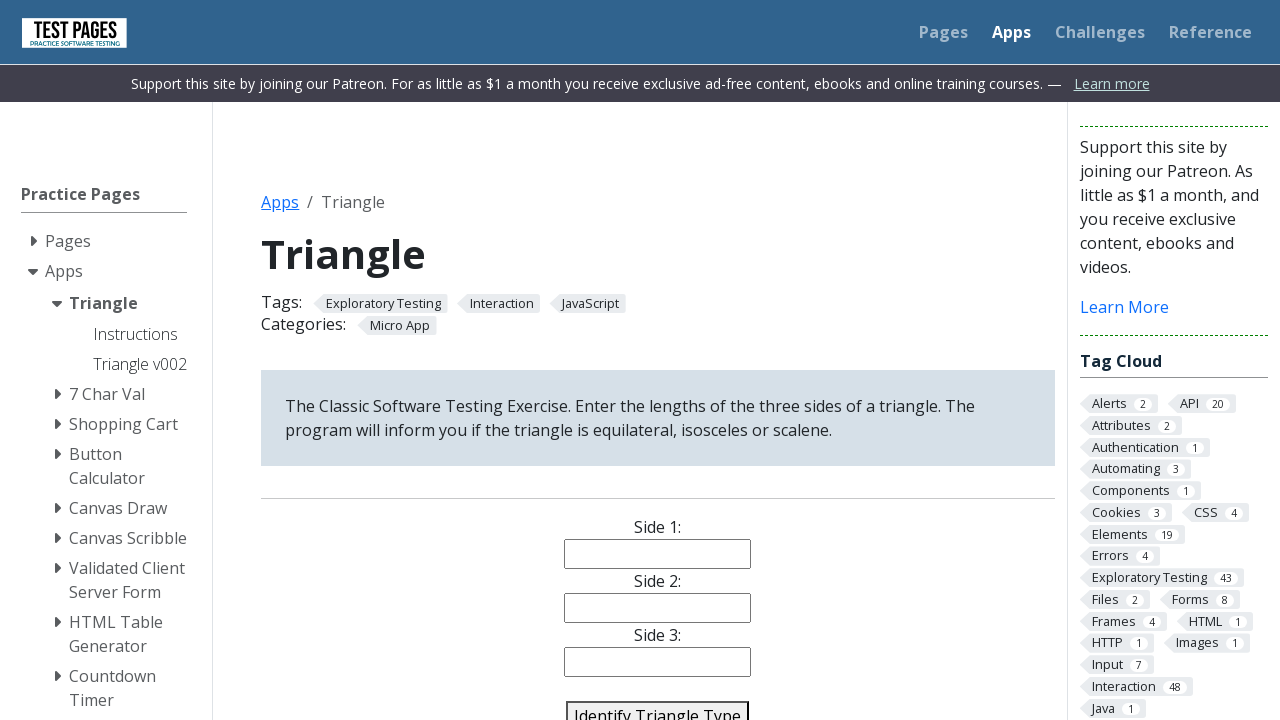

Filled side 1 input with negative value -1 on input[name='side1']
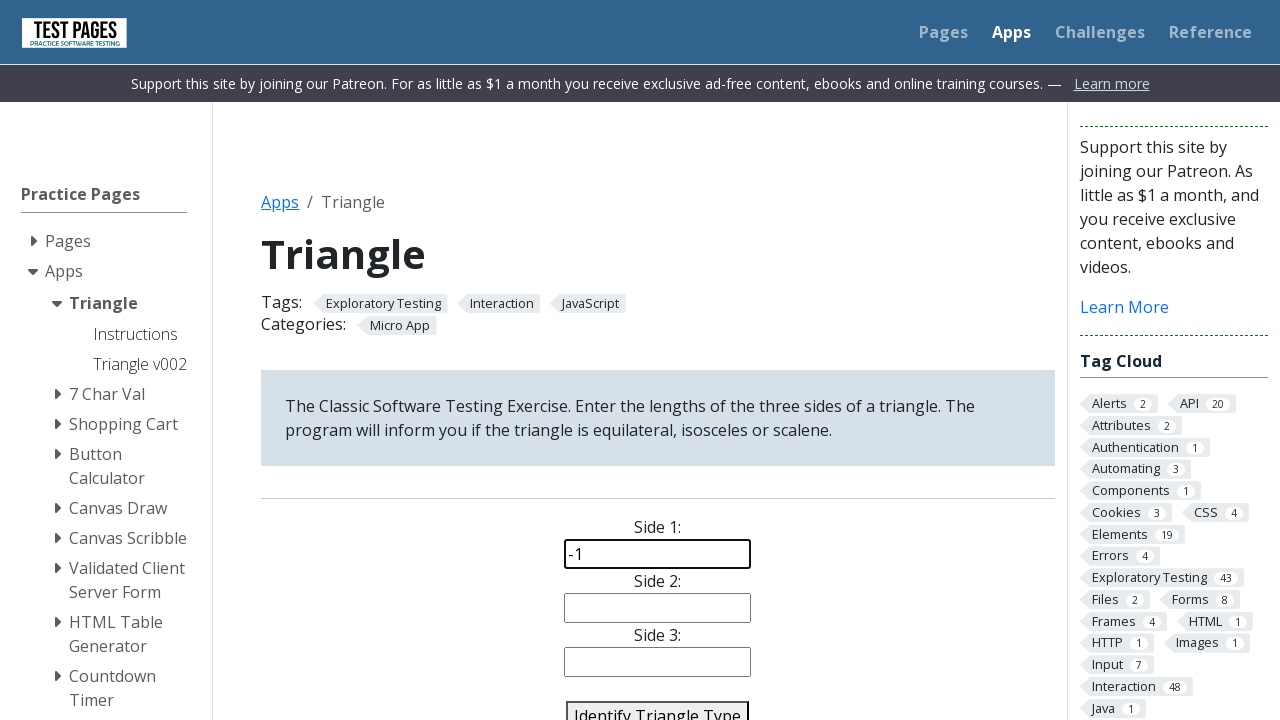

Filled side 2 input with value 4 on input[name='side2']
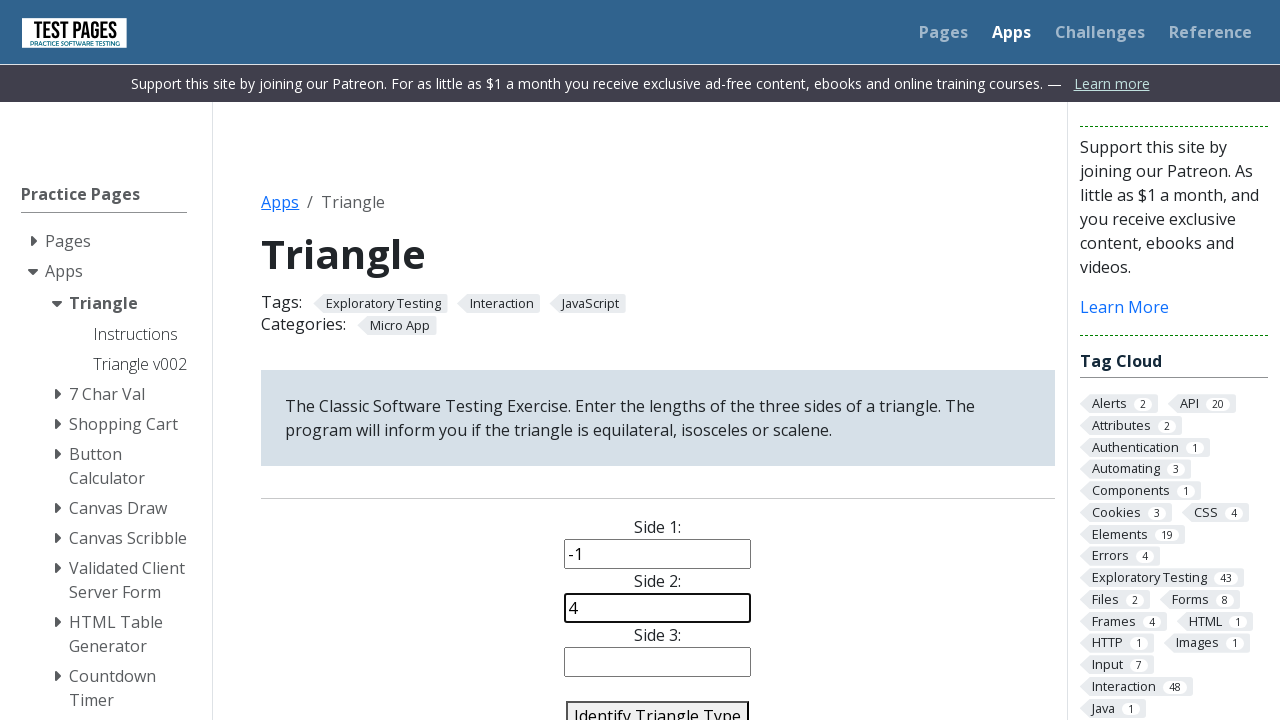

Filled side 3 input with value 6 on input[name='side3']
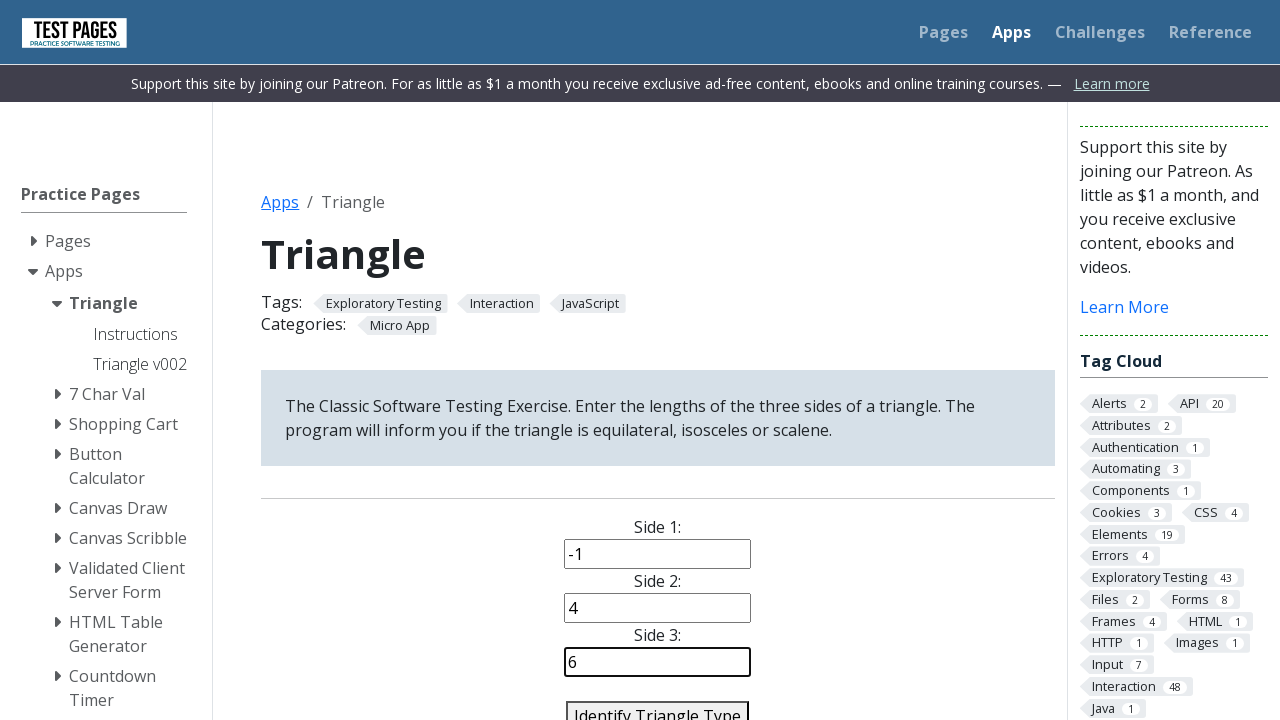

Clicked identify triangle button to validate invalid input at (658, 705) on #identify-triangle-action
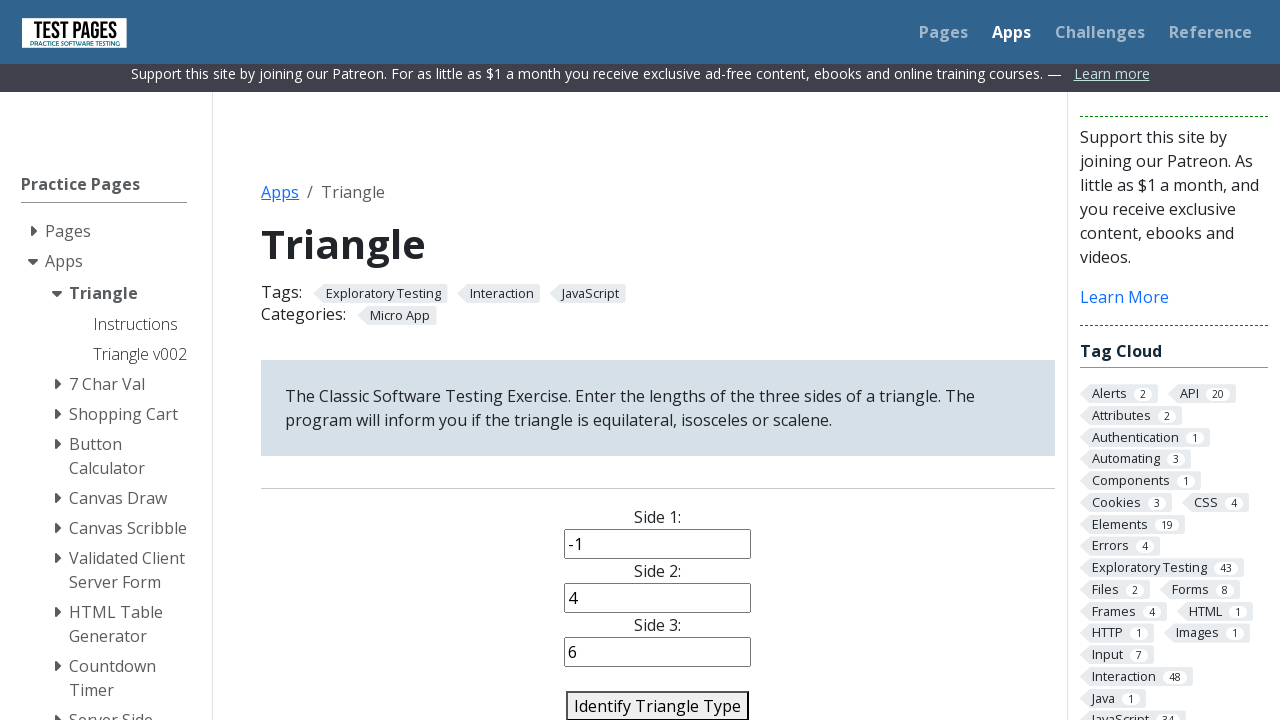

Triangle classification result appeared, error handling for negative value verified
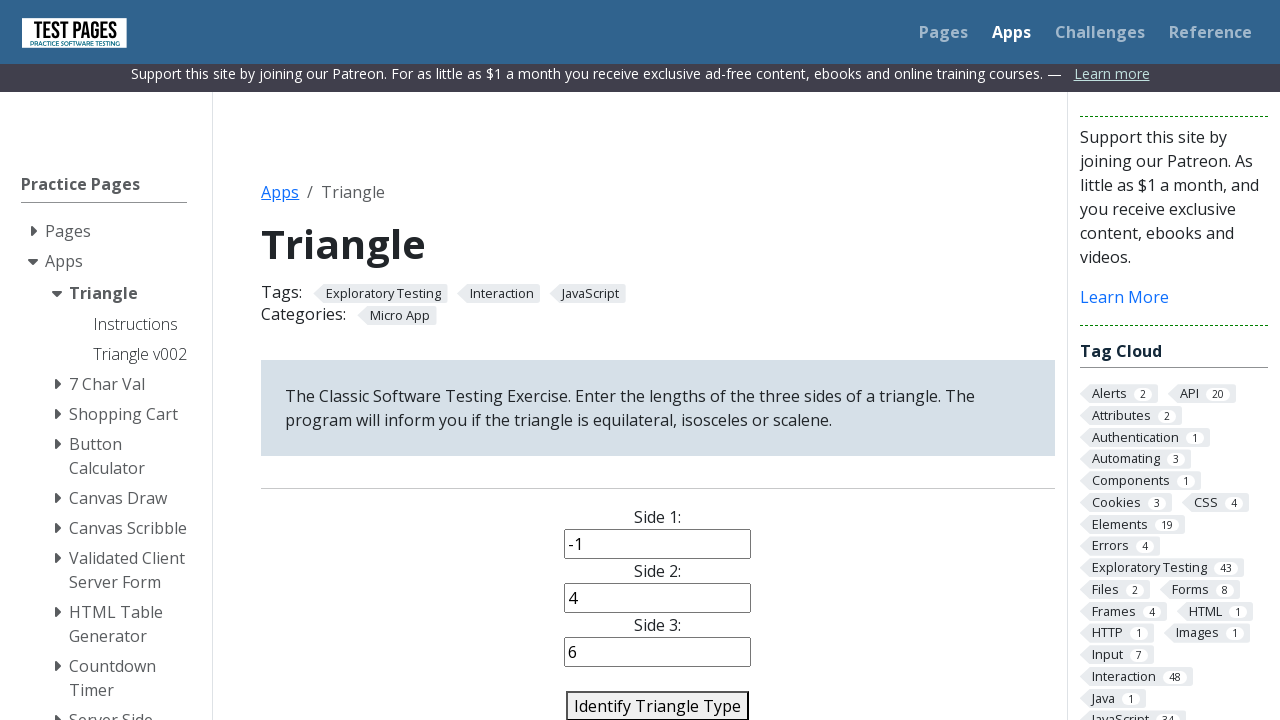

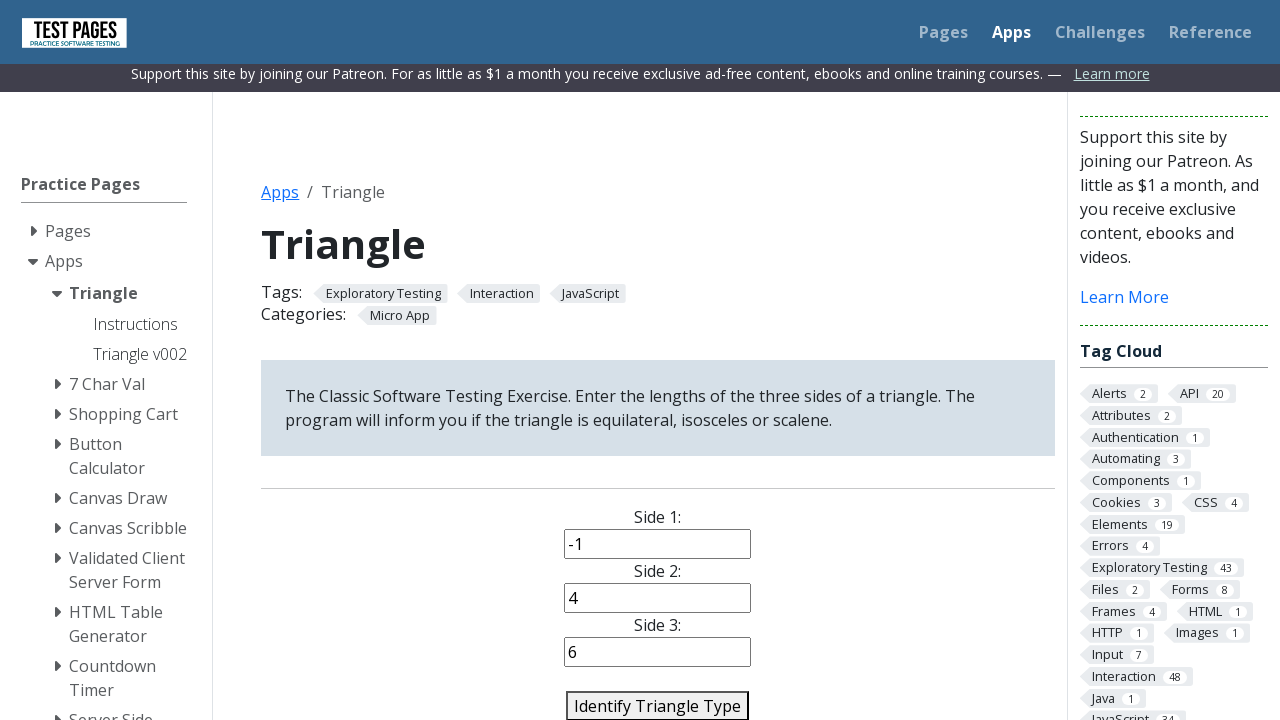